Tests clicking on the Fan Store image and verifying navigation to the fan shop page

Starting URL: https://soccerzone.com/

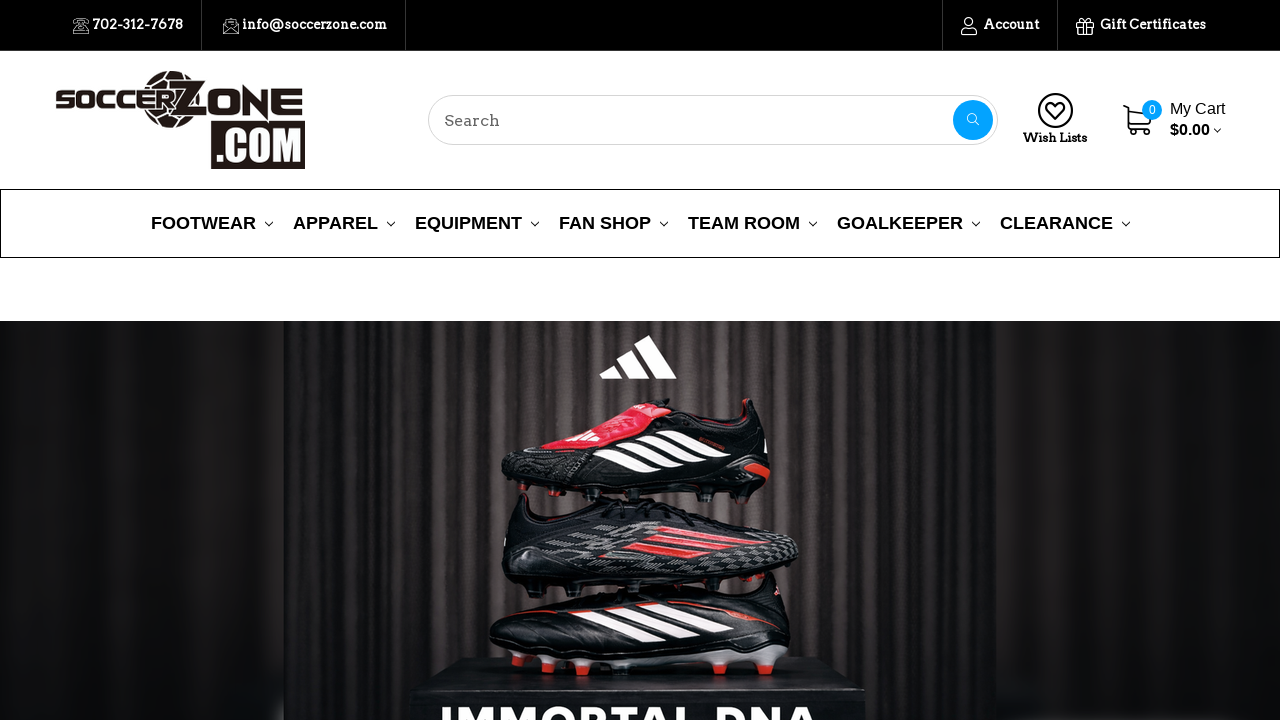

Clicked on the Fan Store image at (640, 360) on img[src='images/stencil/original/image-manager/fanstore.png']
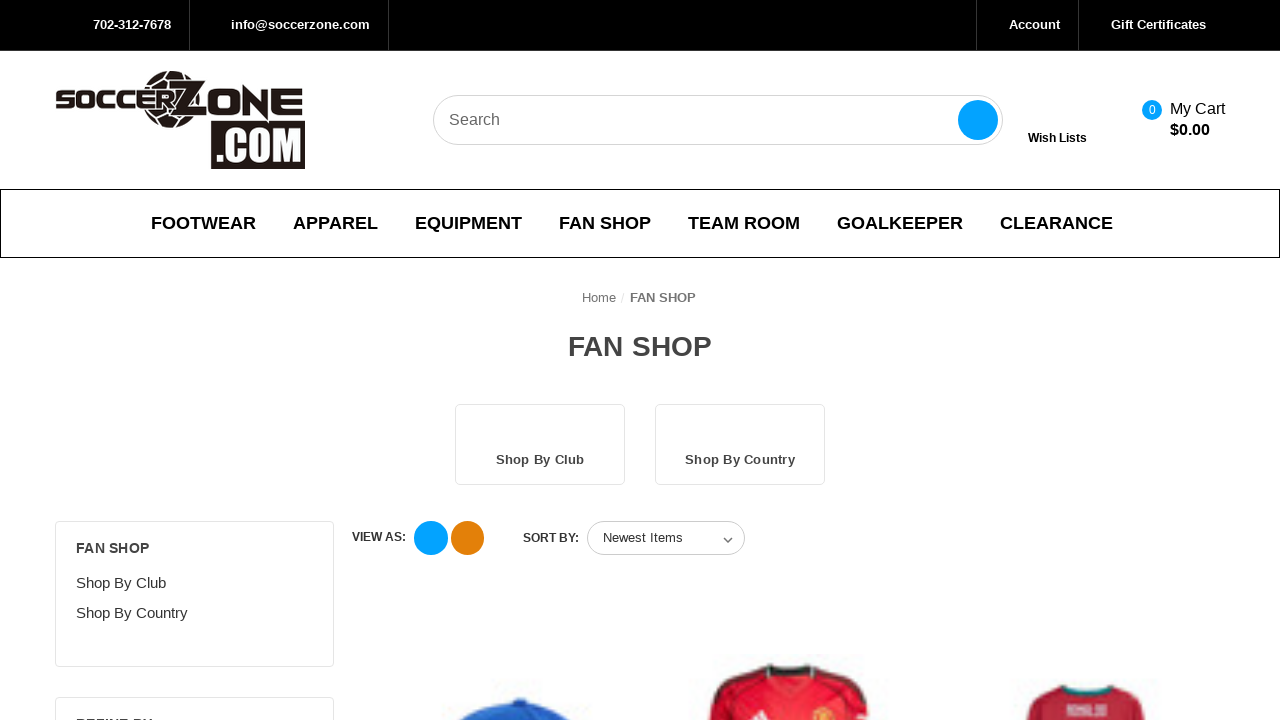

Verified navigation to fan shop page at https://soccerzone.com/fan-shop/
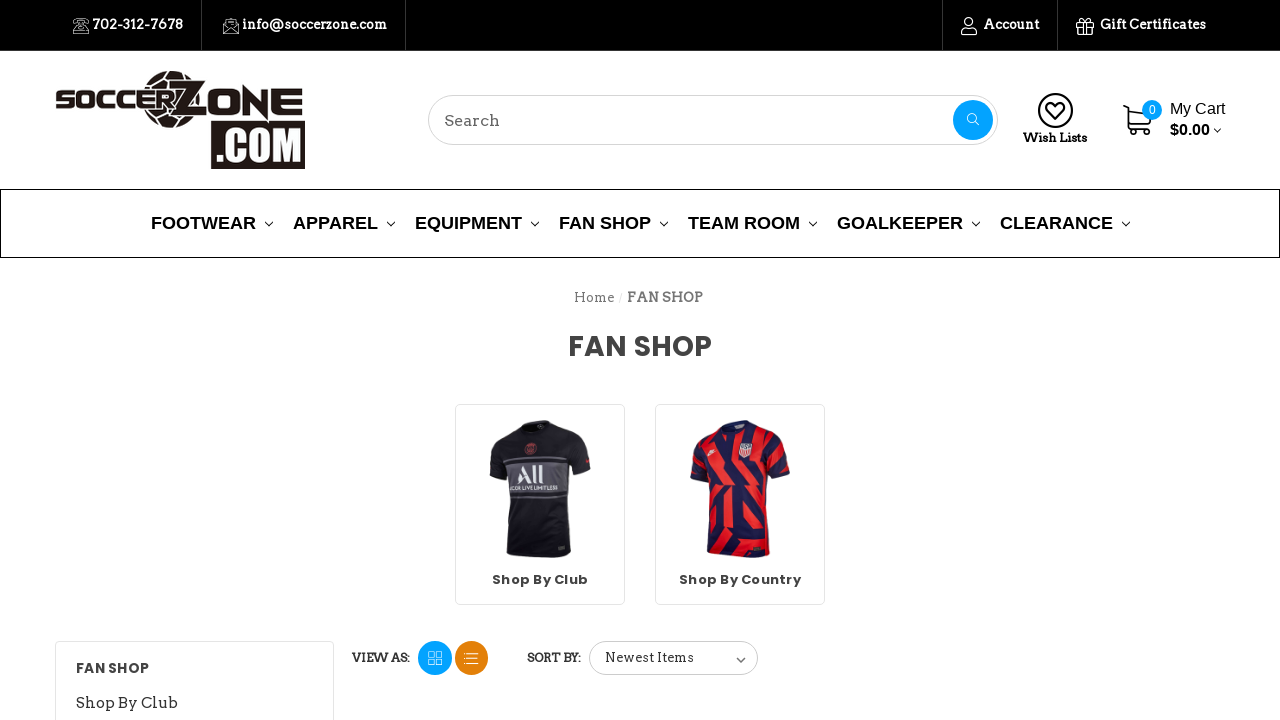

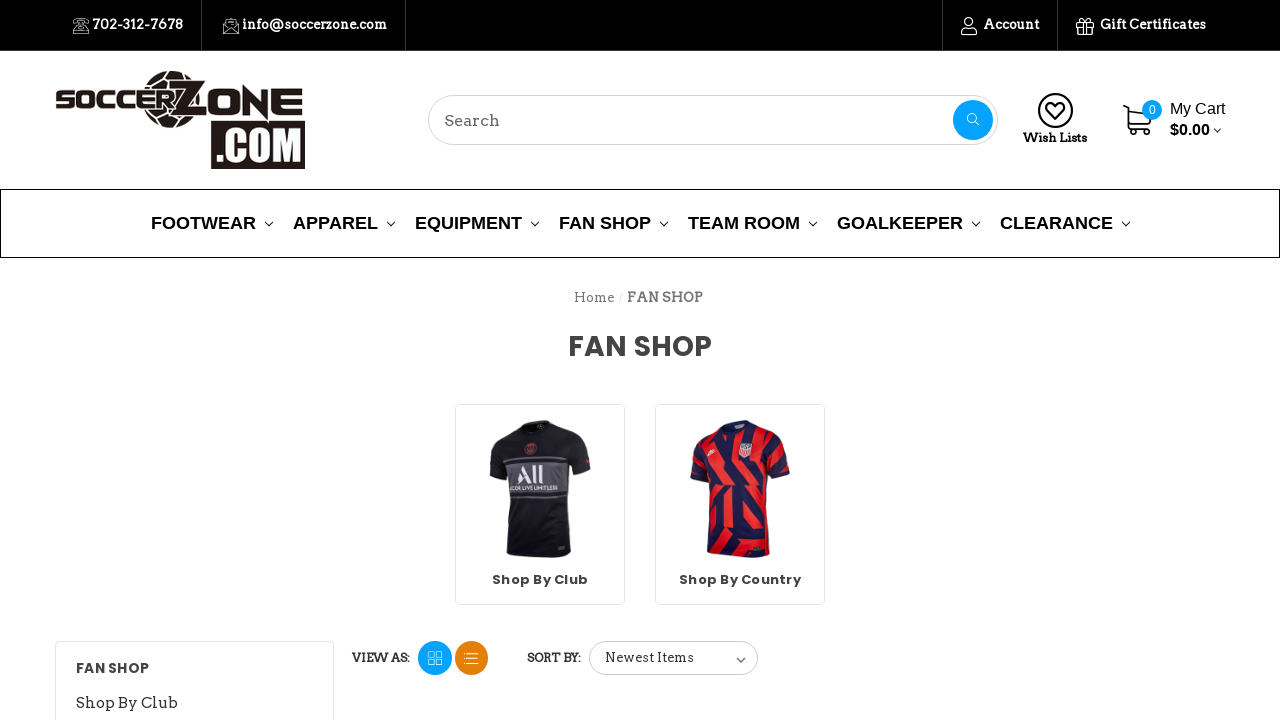